Fills out and submits a form with first name, last name, and email fields

Starting URL: https://secure-retreat-92358.herokuapp.com/

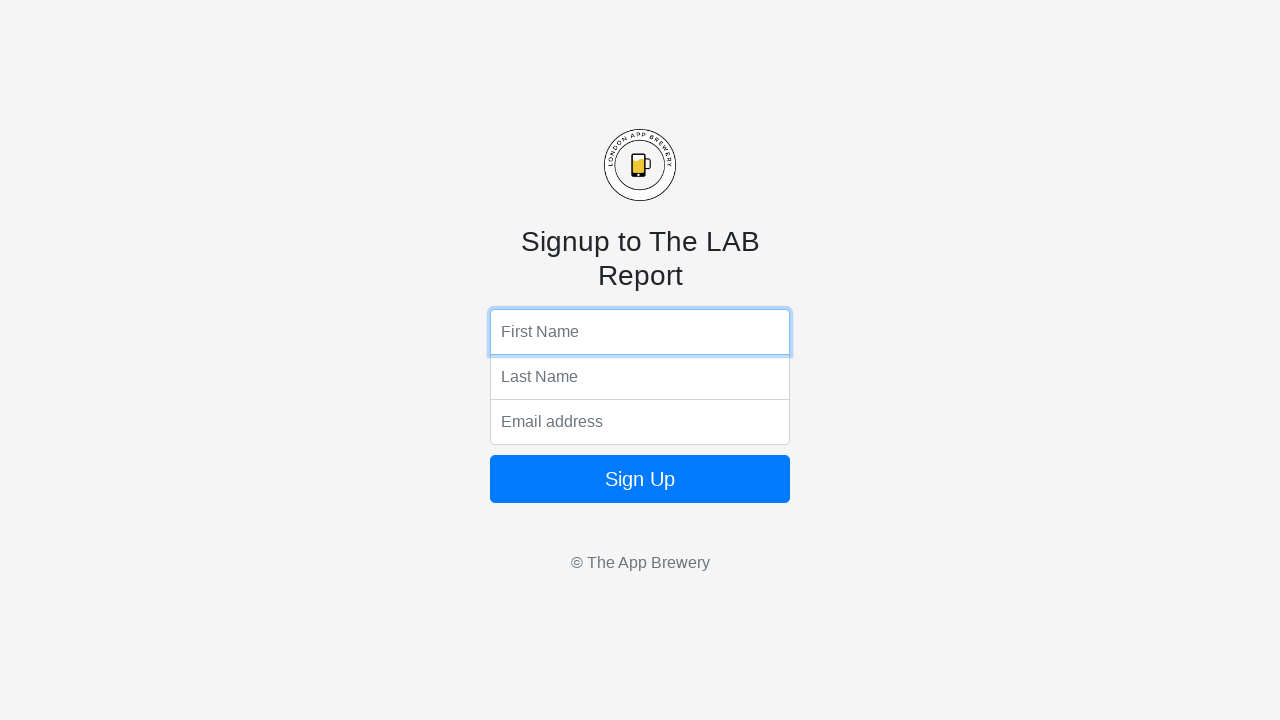

Filled first name field with 'Muhammad' on input[name='fName']
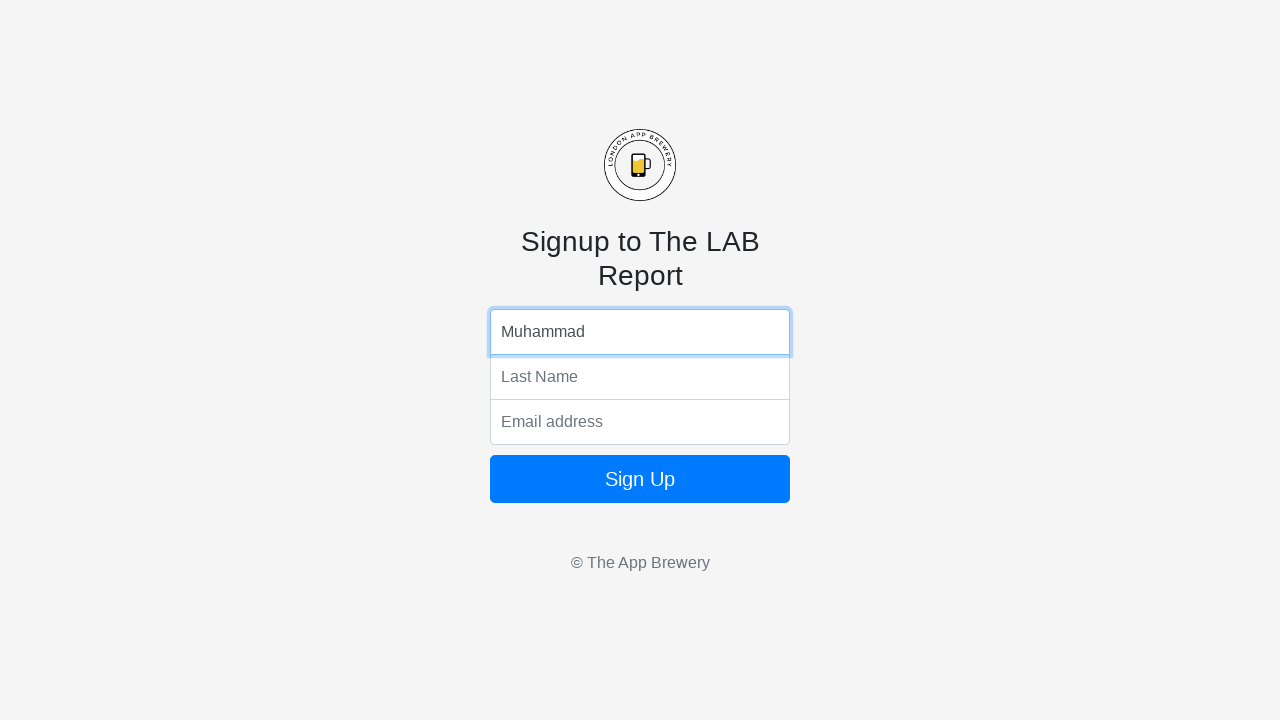

Filled last name field with 'Ismaeel' on input[name='lName']
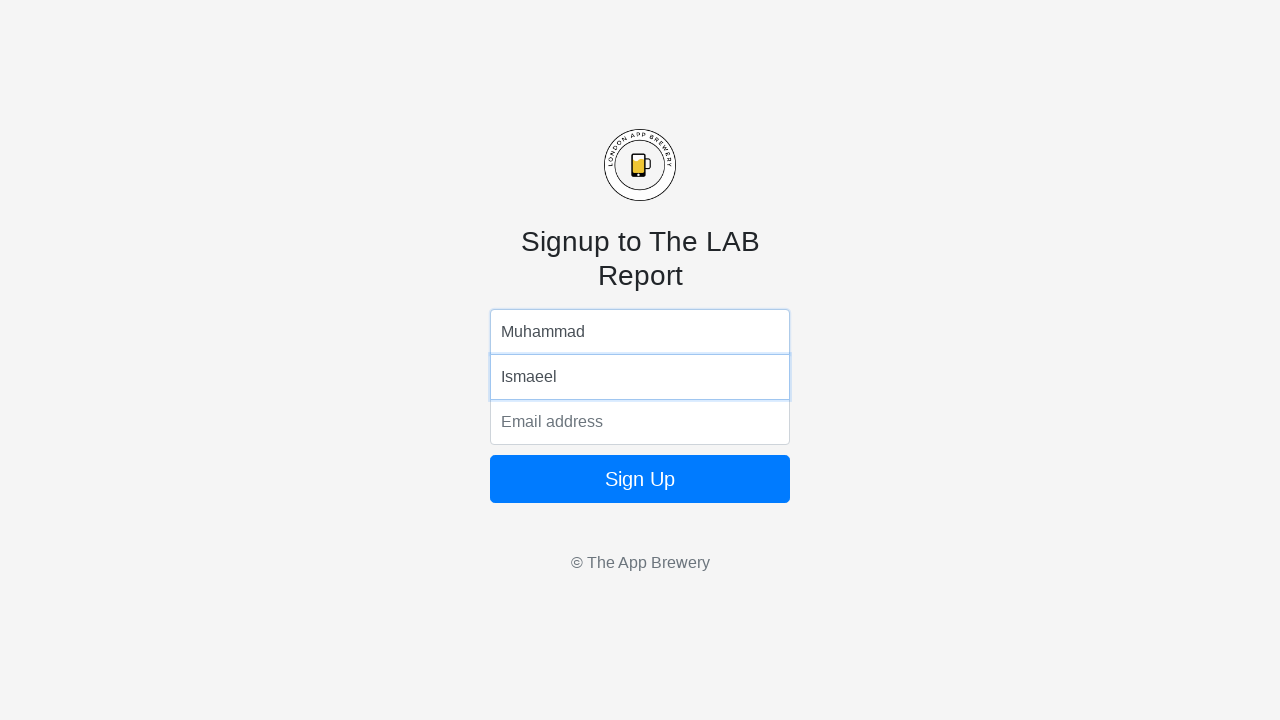

Filled email field with 'ismaeel@python.org' on input[name='email']
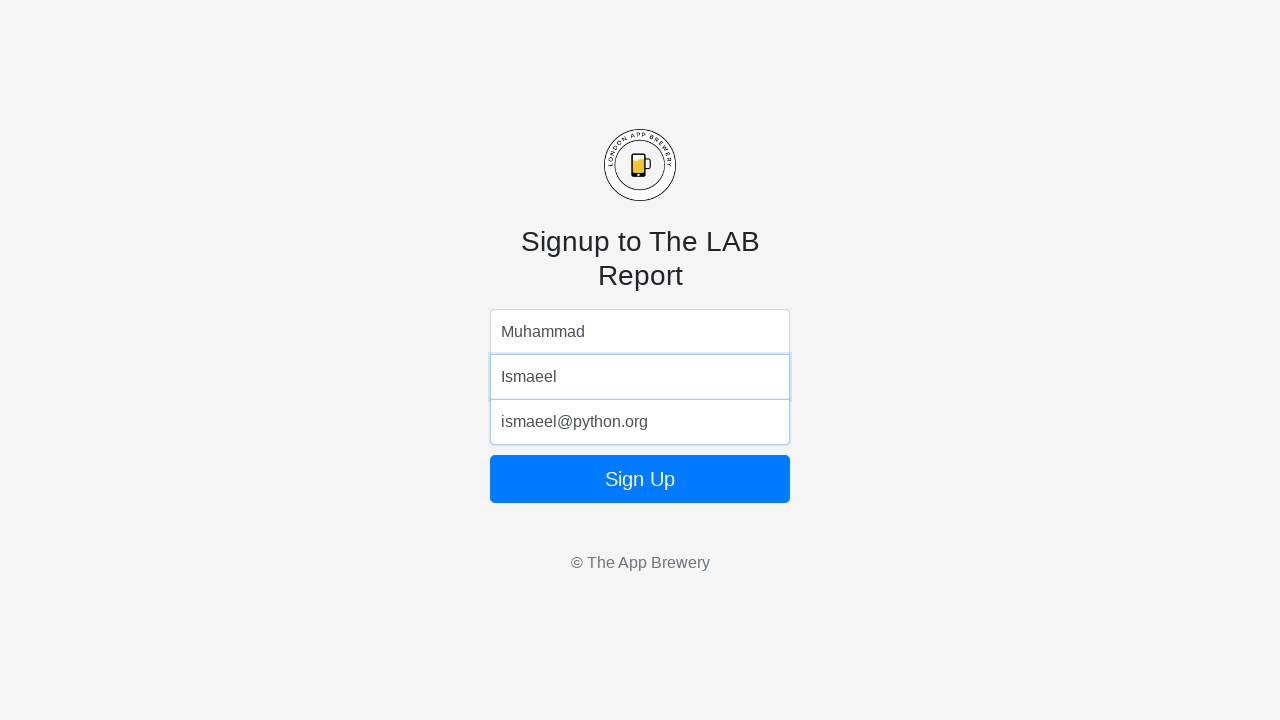

Submitted form by pressing Enter on submit button on .btn
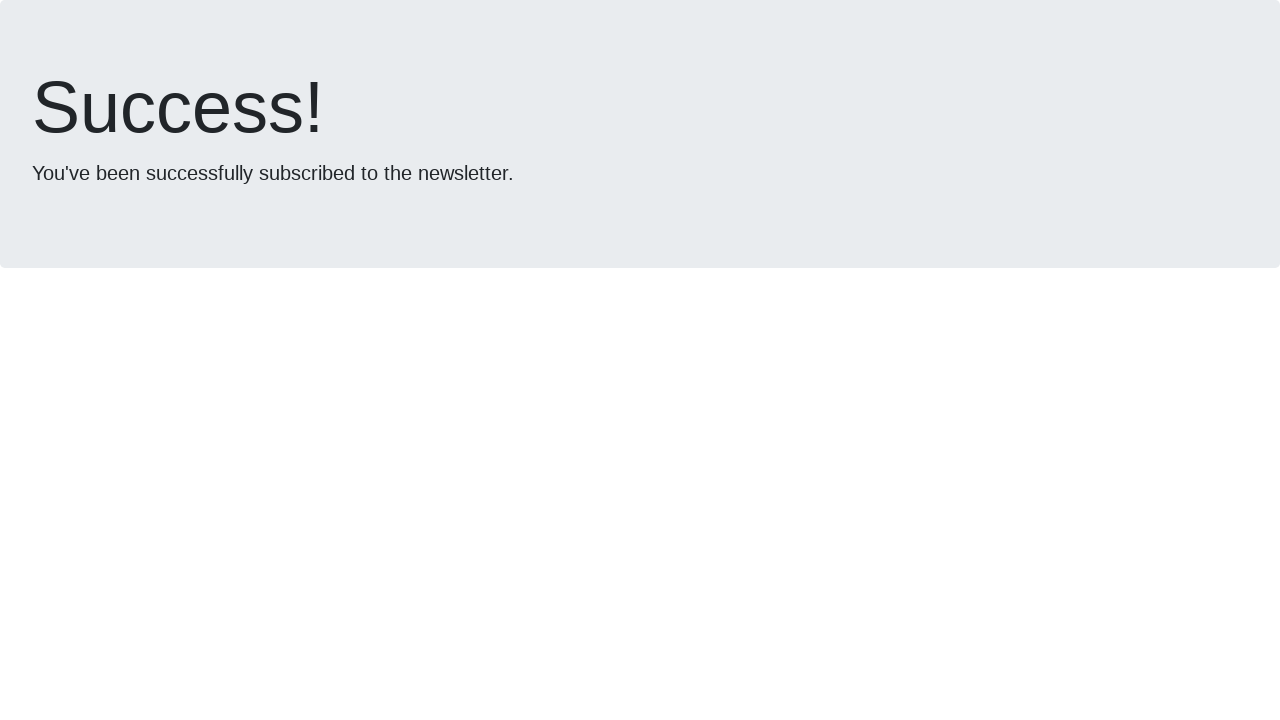

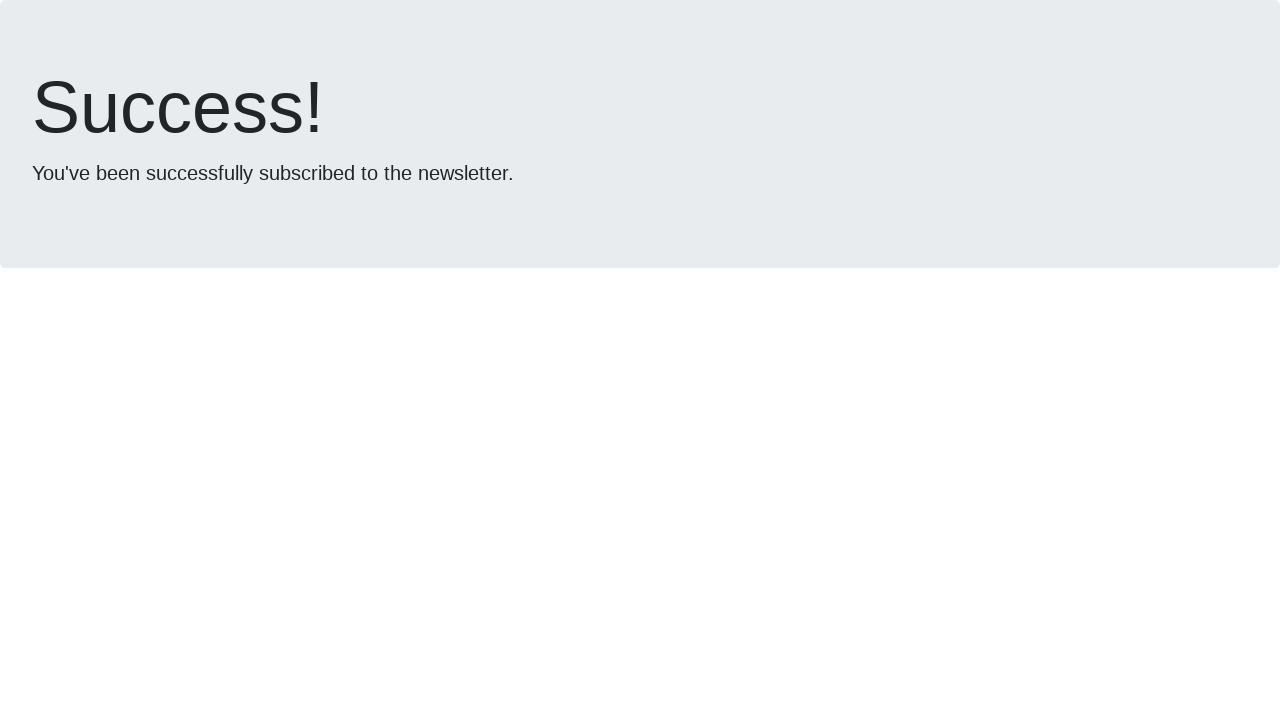